Navigates to the input page and clears text from an input field

Starting URL: https://letcode.in/test

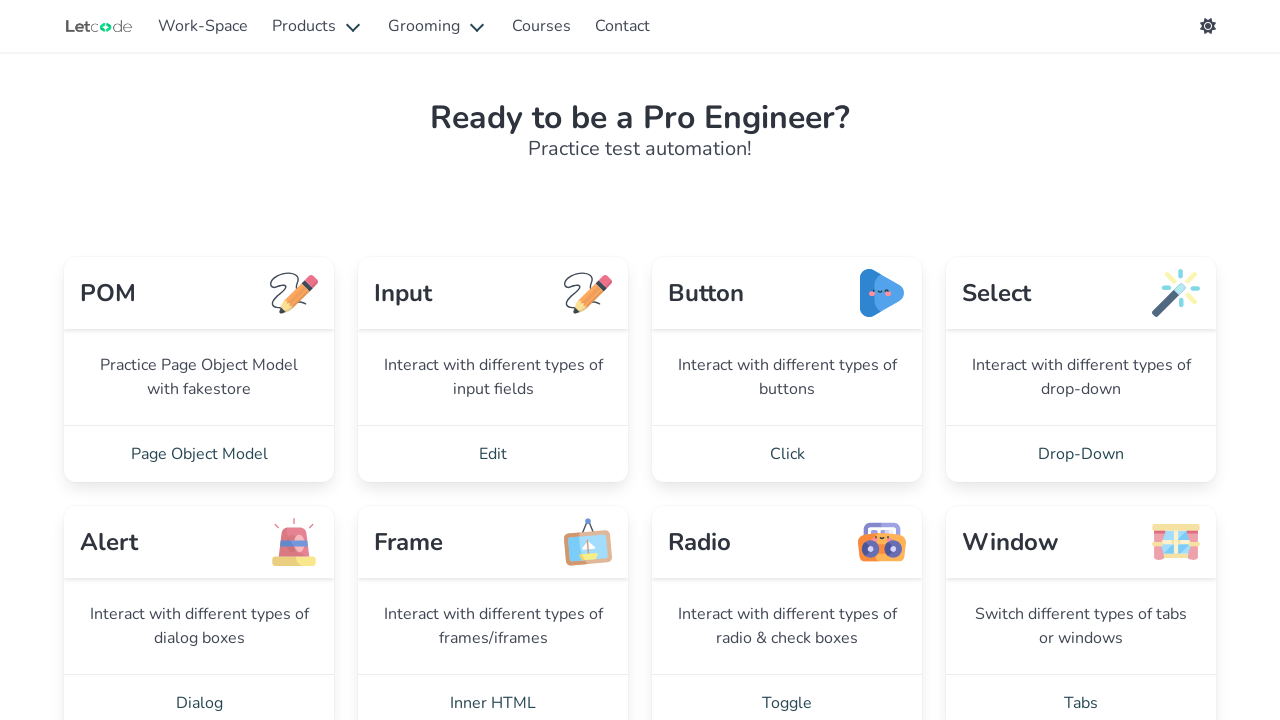

Clicked on Edit card to navigate to input page at (493, 454) on text=Edit
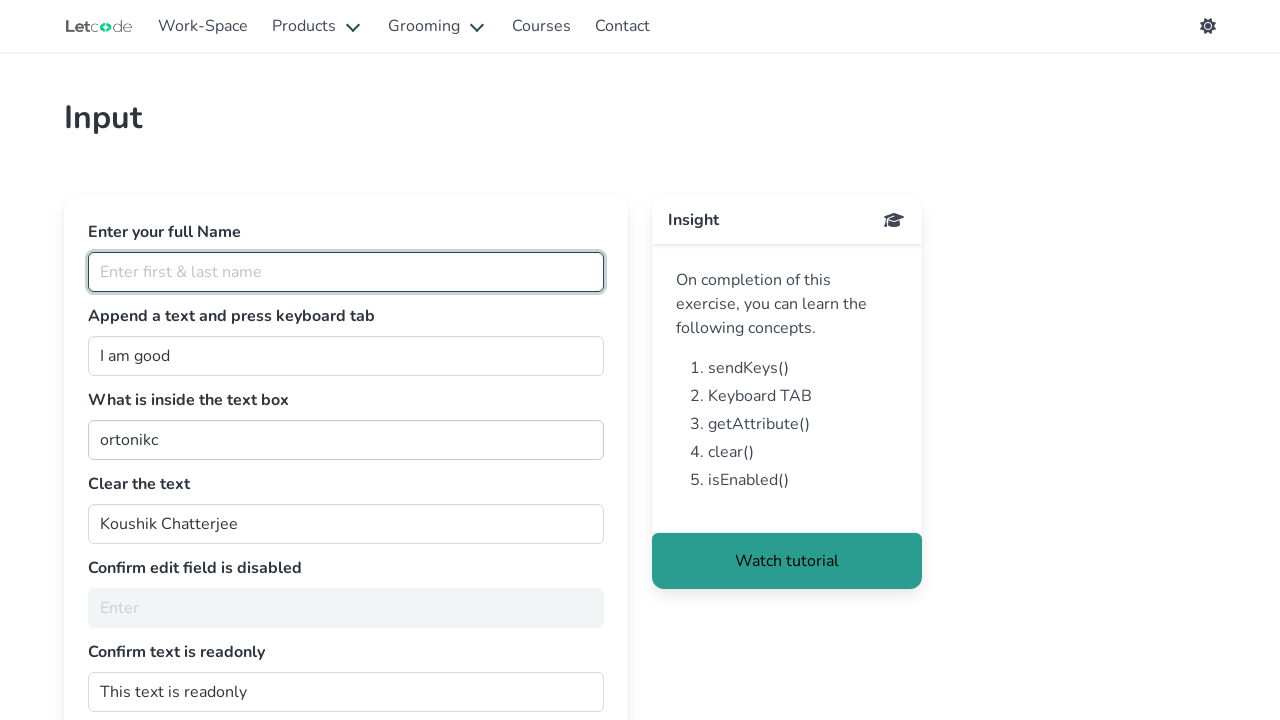

Input page loaded and #clearMe element appeared
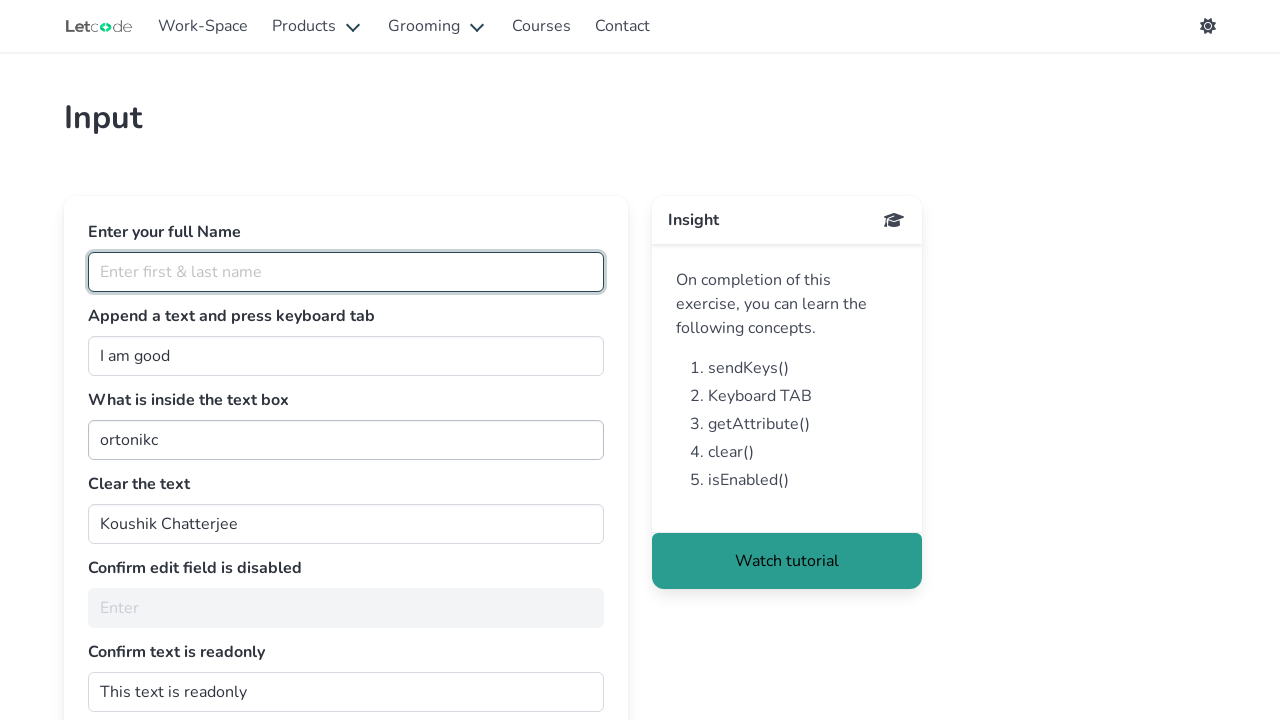

Cleared text from the input field on #clearMe
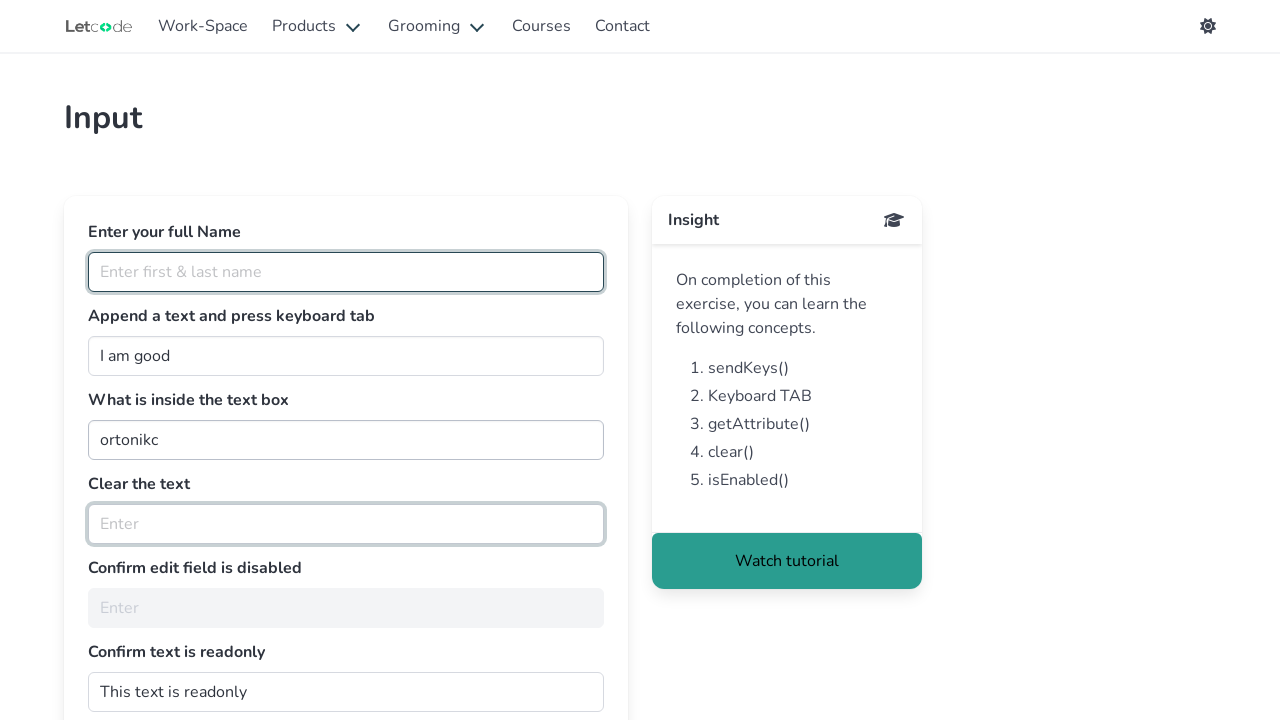

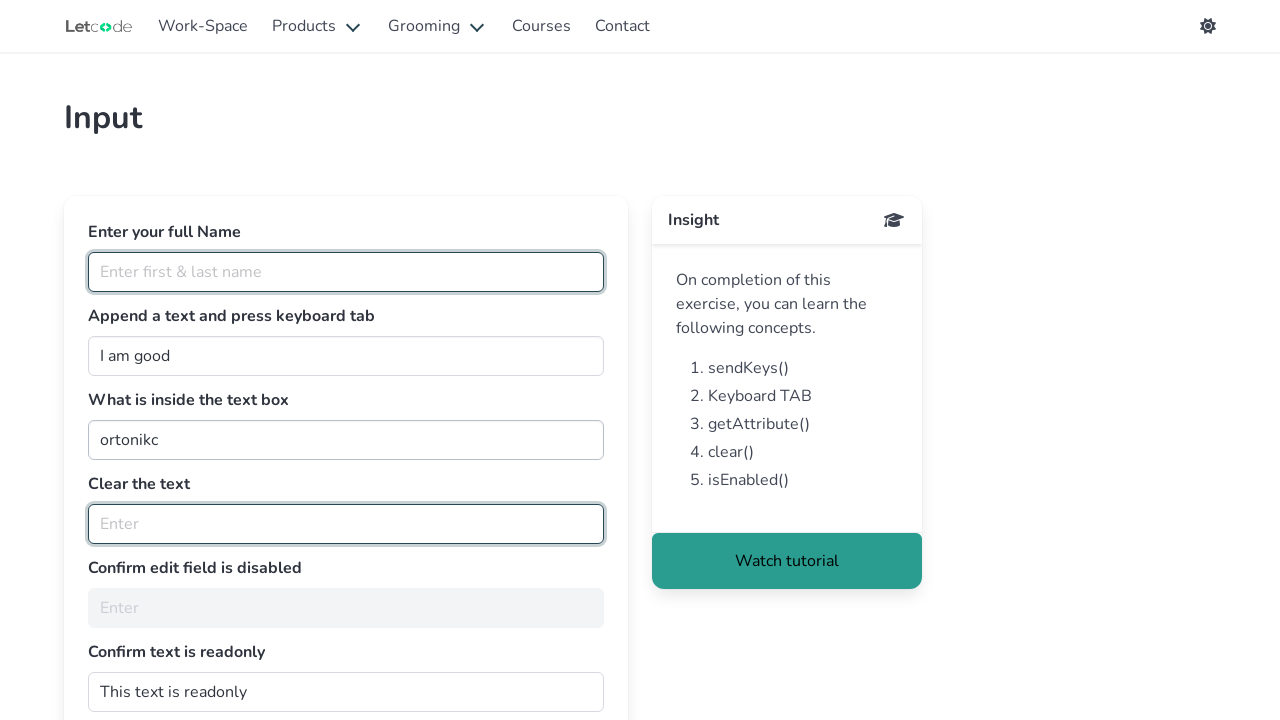